Tests handling of JavaScript alert dialogs by clicking buttons that trigger alerts and then accepting or dismissing them

Starting URL: https://demo.automationtesting.in/Alerts.html

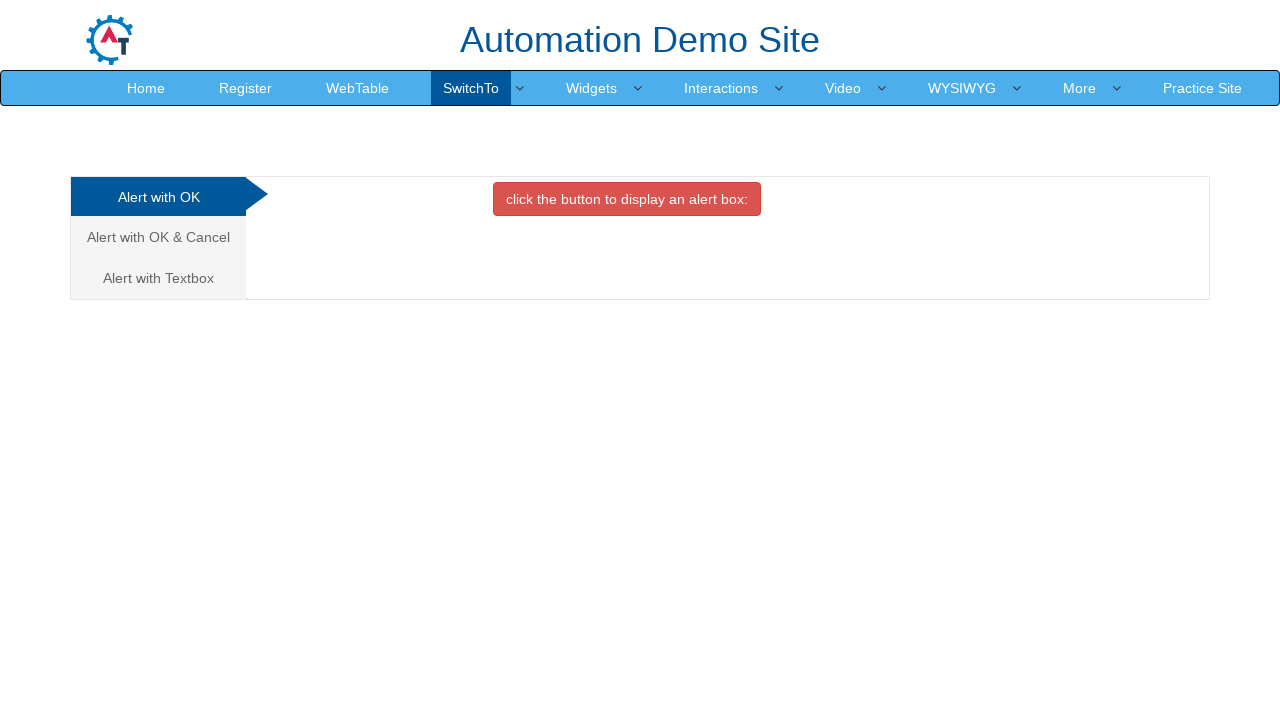

Clicked button to trigger simple alert at (627, 199) on .btn.btn-danger
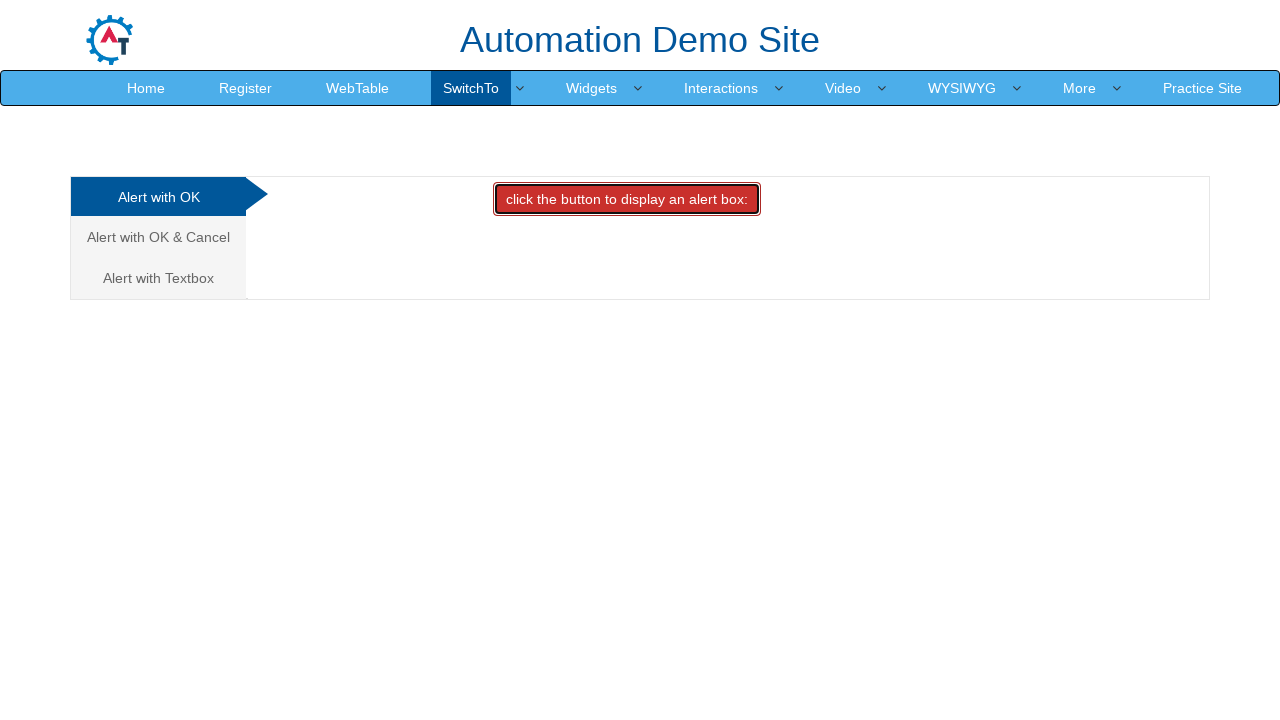

Set up dialog handler to accept alerts
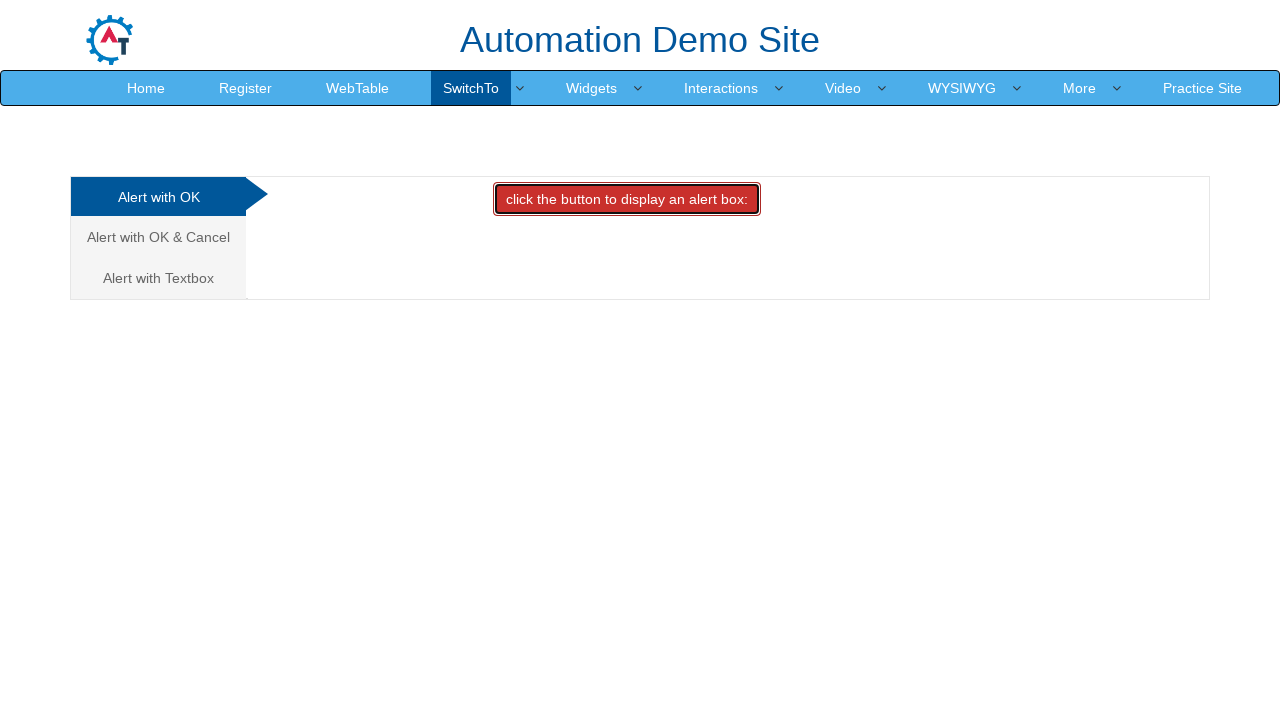

Waited 1500ms for alert to be processed
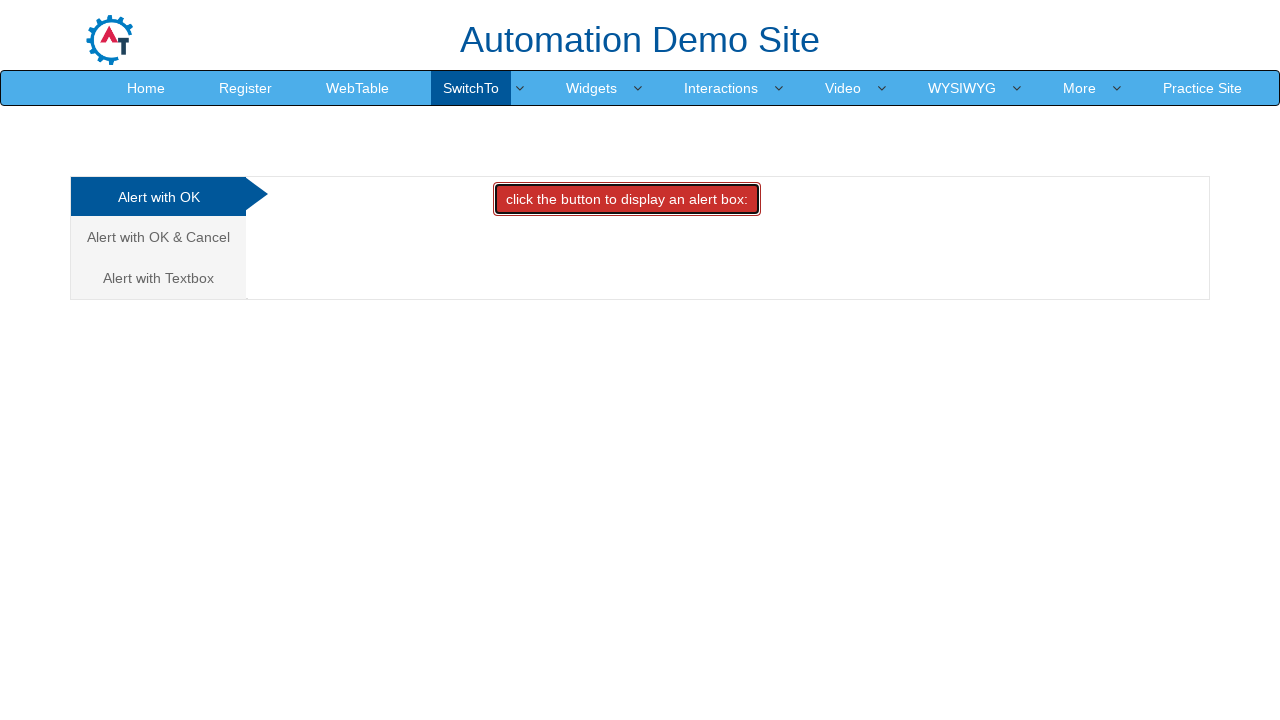

Clicked second tab to switch to confirm alert section at (158, 237) on (//a[@class='analystic'])[2]
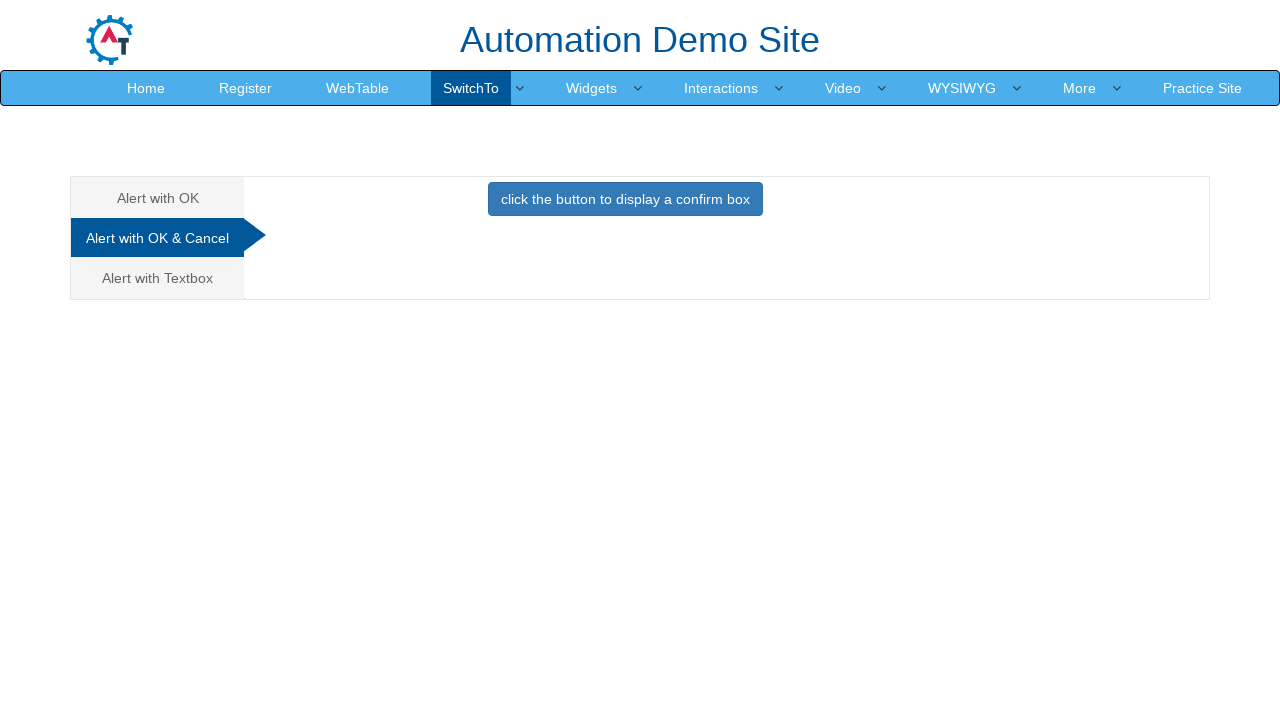

Clicked button to trigger confirm alert at (625, 199) on .btn.btn-primary
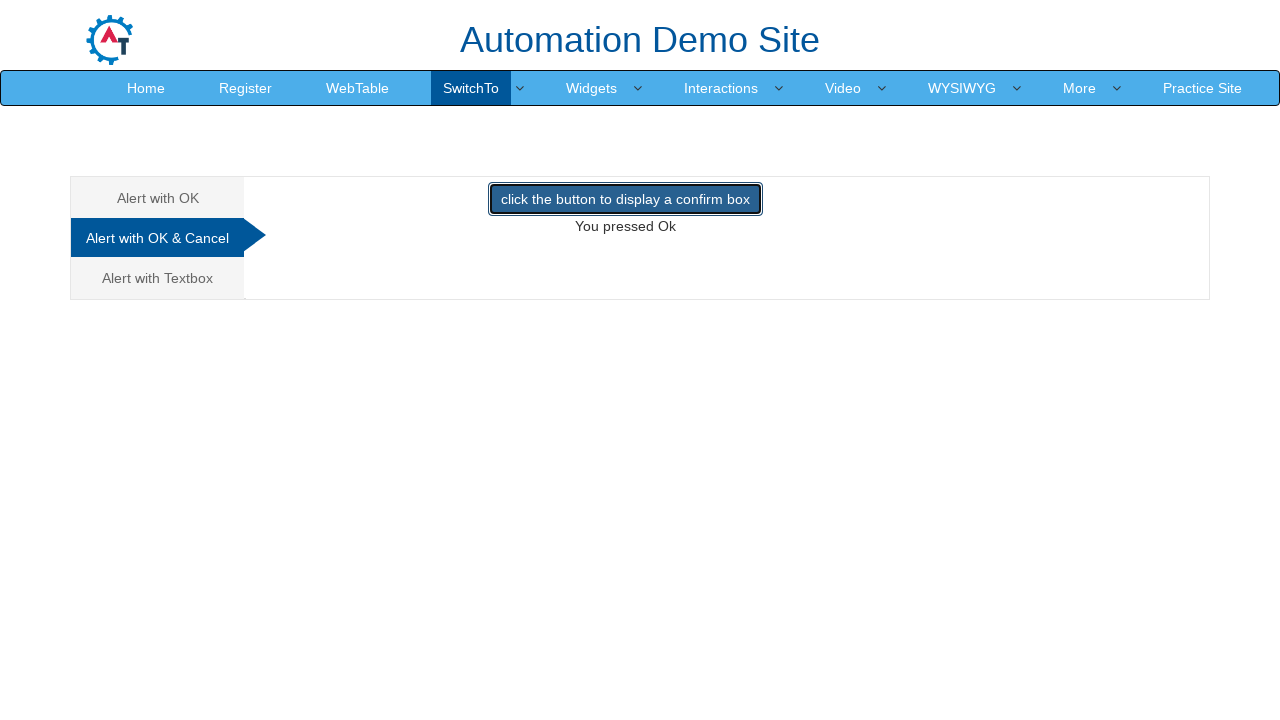

Set up dialog handler to dismiss alerts
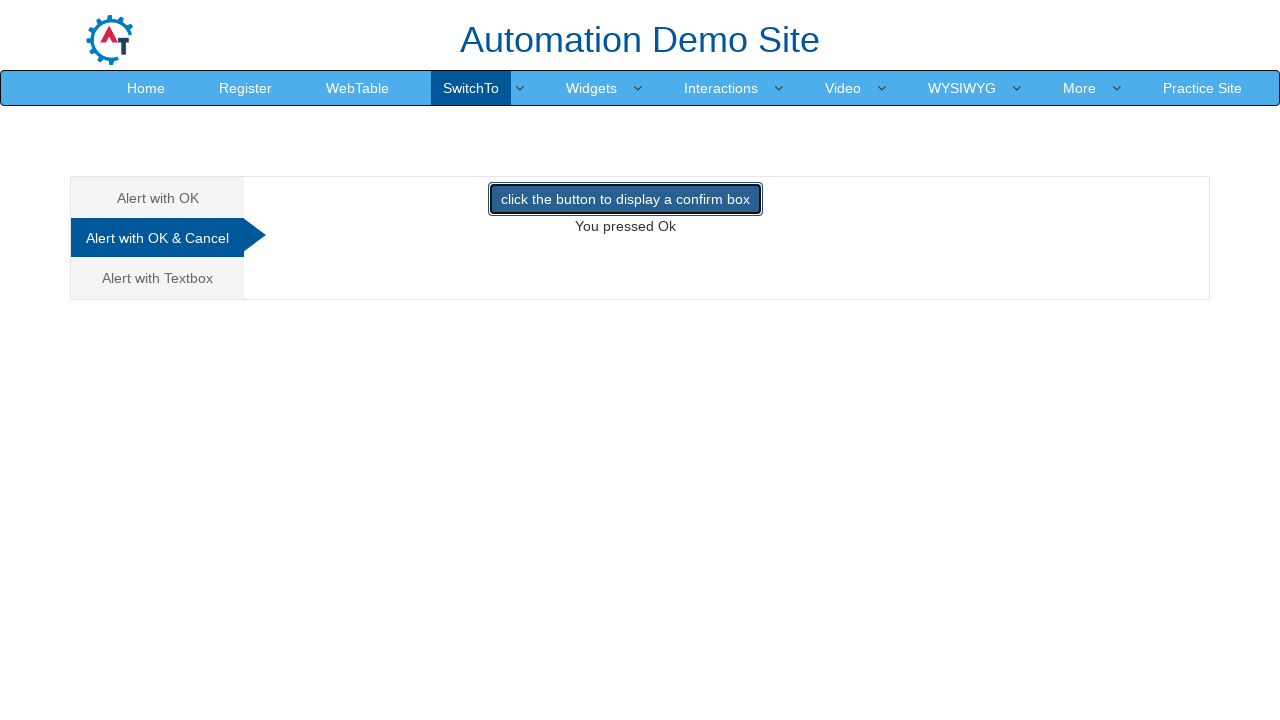

Waited 1500ms for alert to be processed
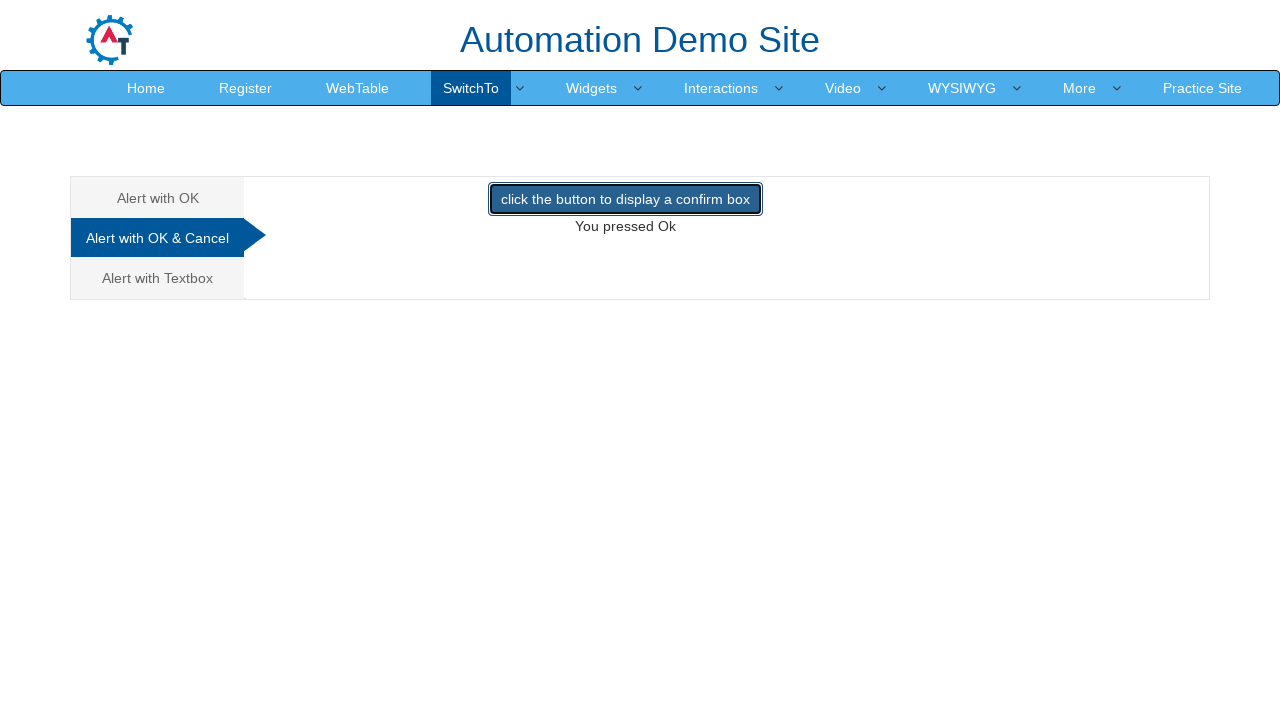

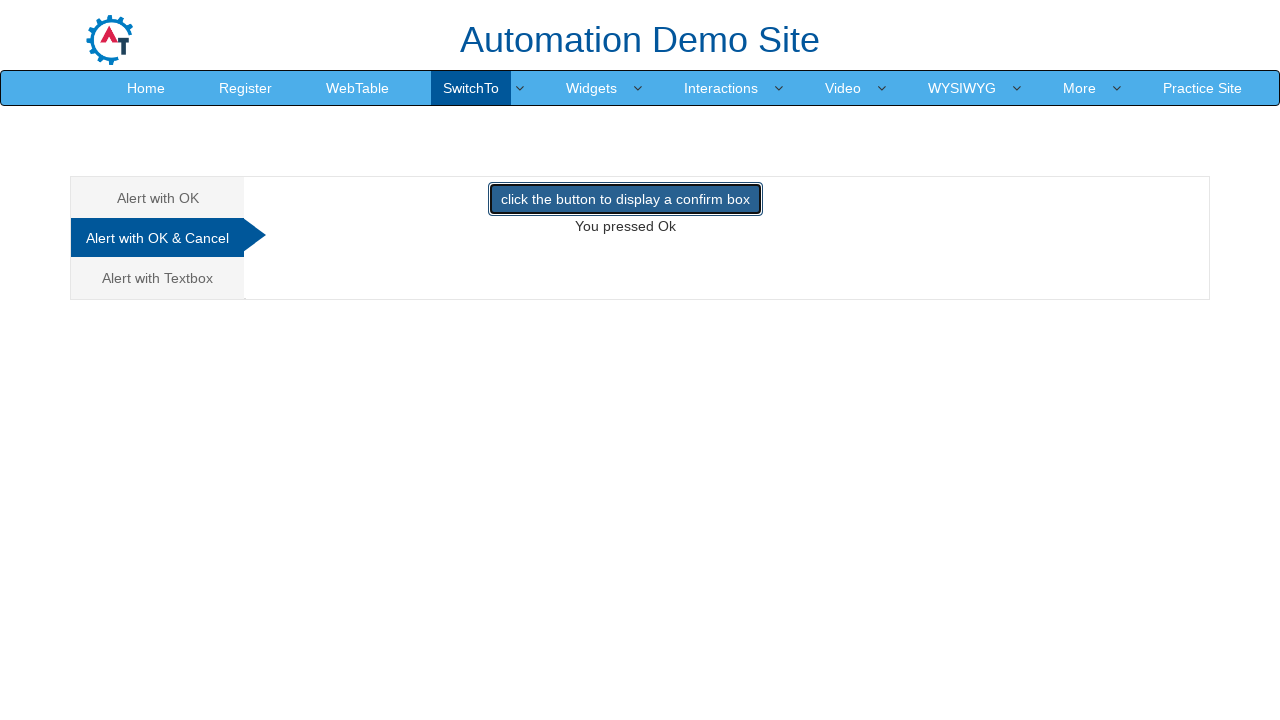